Tests basic browser navigation commands including navigating to a page, going back, going forward, and refreshing the page on the Rahul Shetty Academy automation practice site.

Starting URL: https://rahulshettyacademy.com/AutomationPractice/

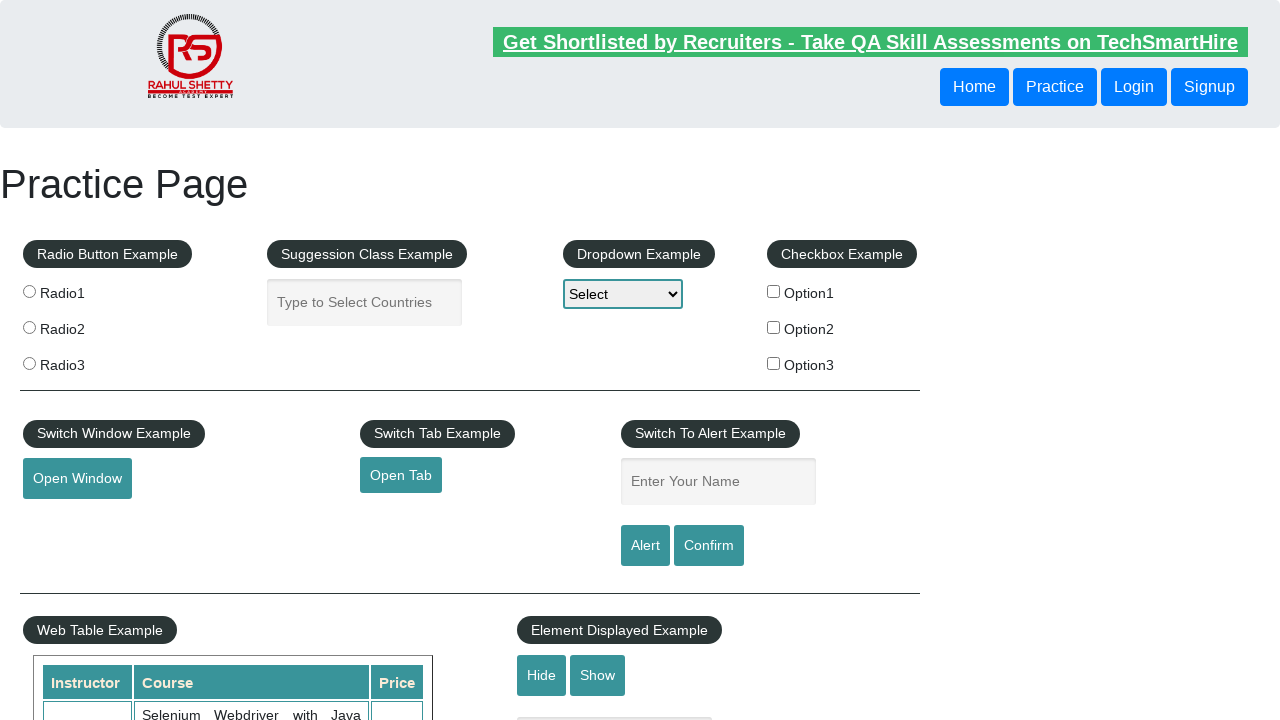

Set viewport size to 1920x1080
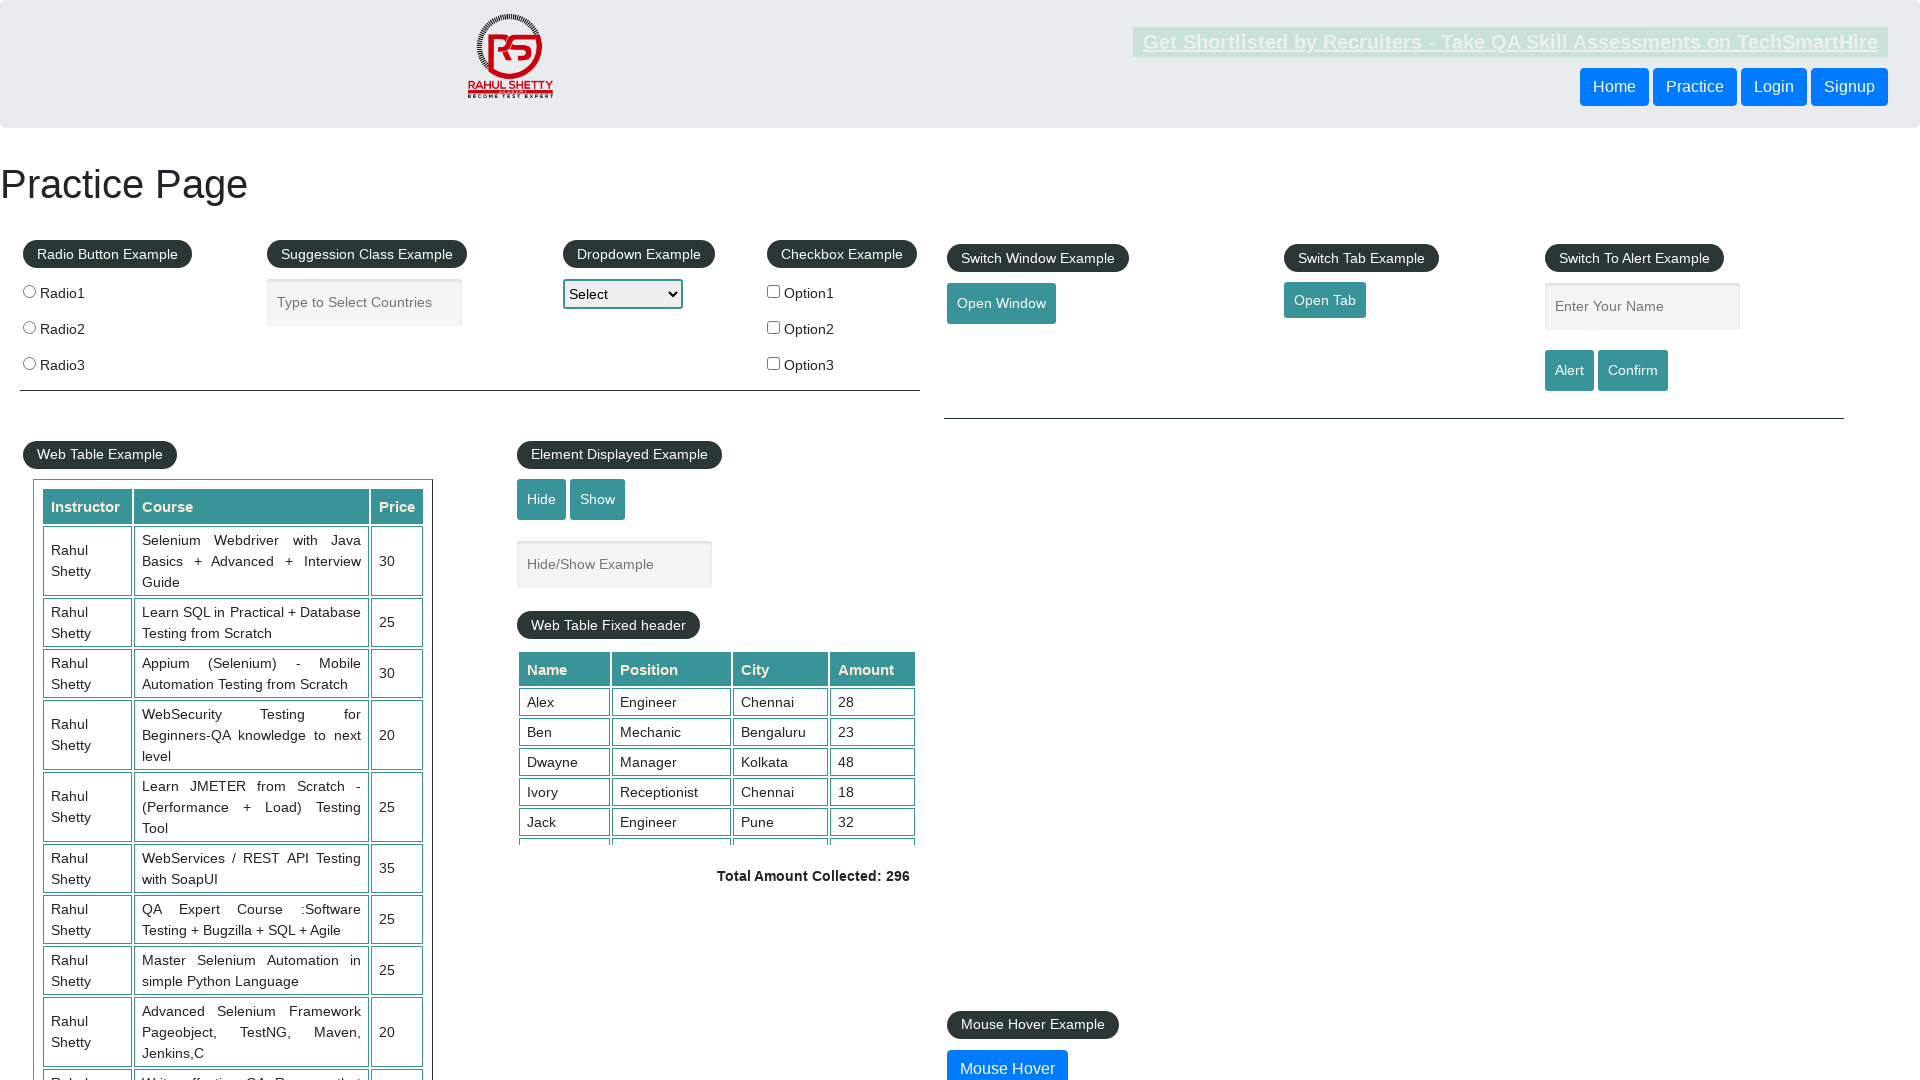

Page DOM content loaded on initial navigation to Rahul Shetty Academy
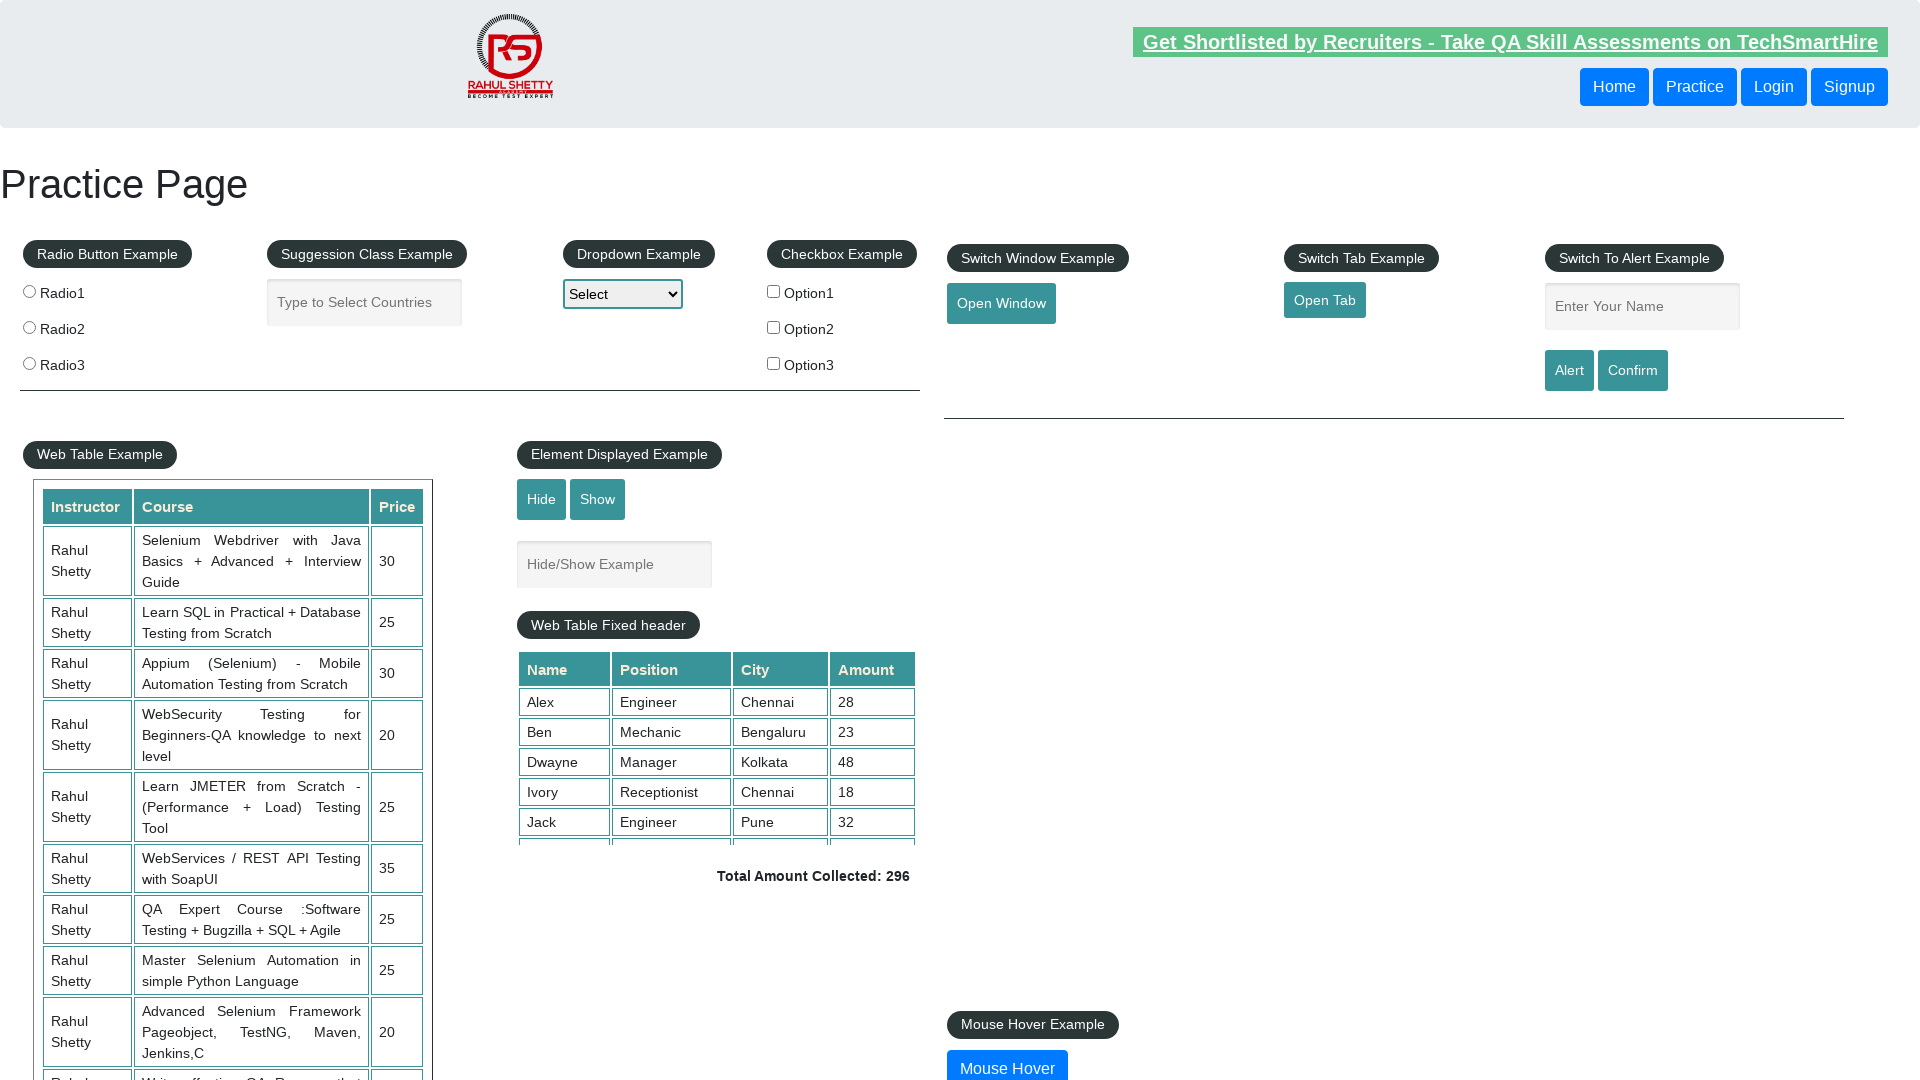

Navigated back in browser history
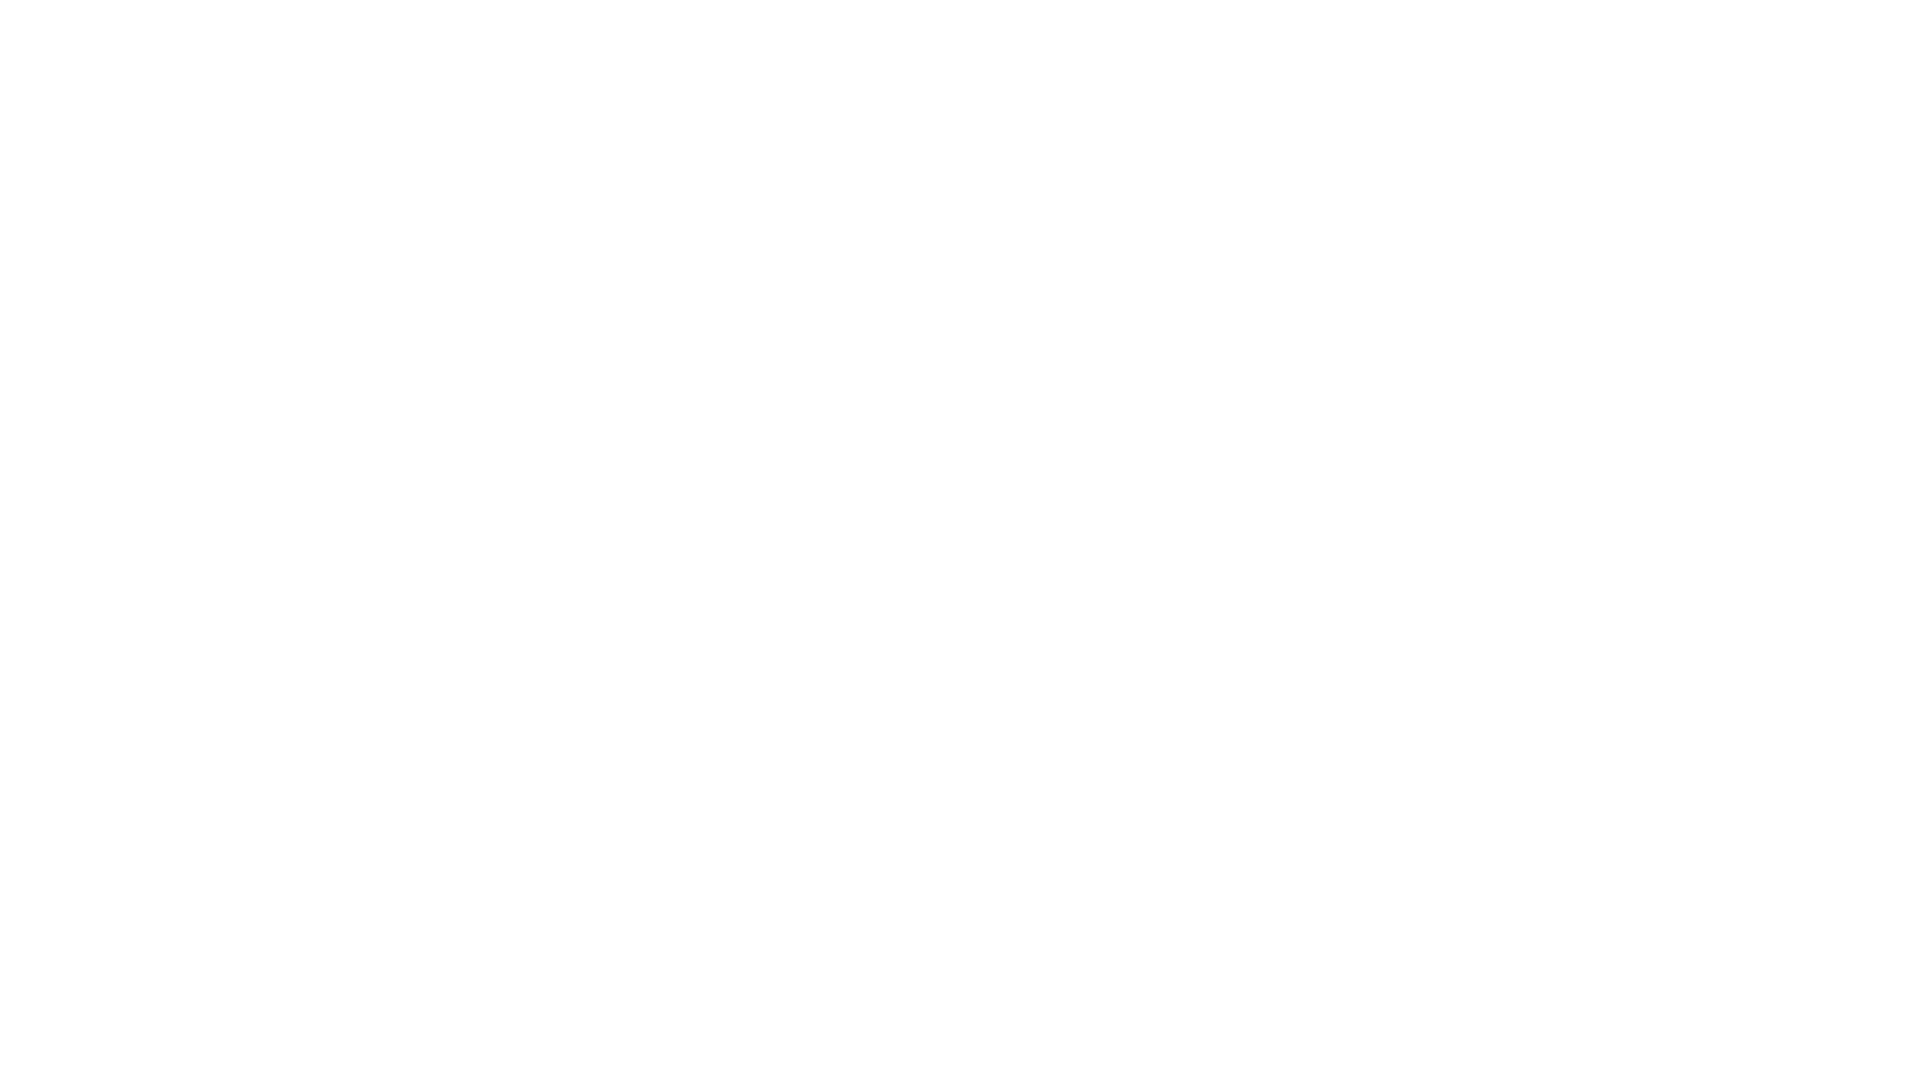

Navigated forward in browser history
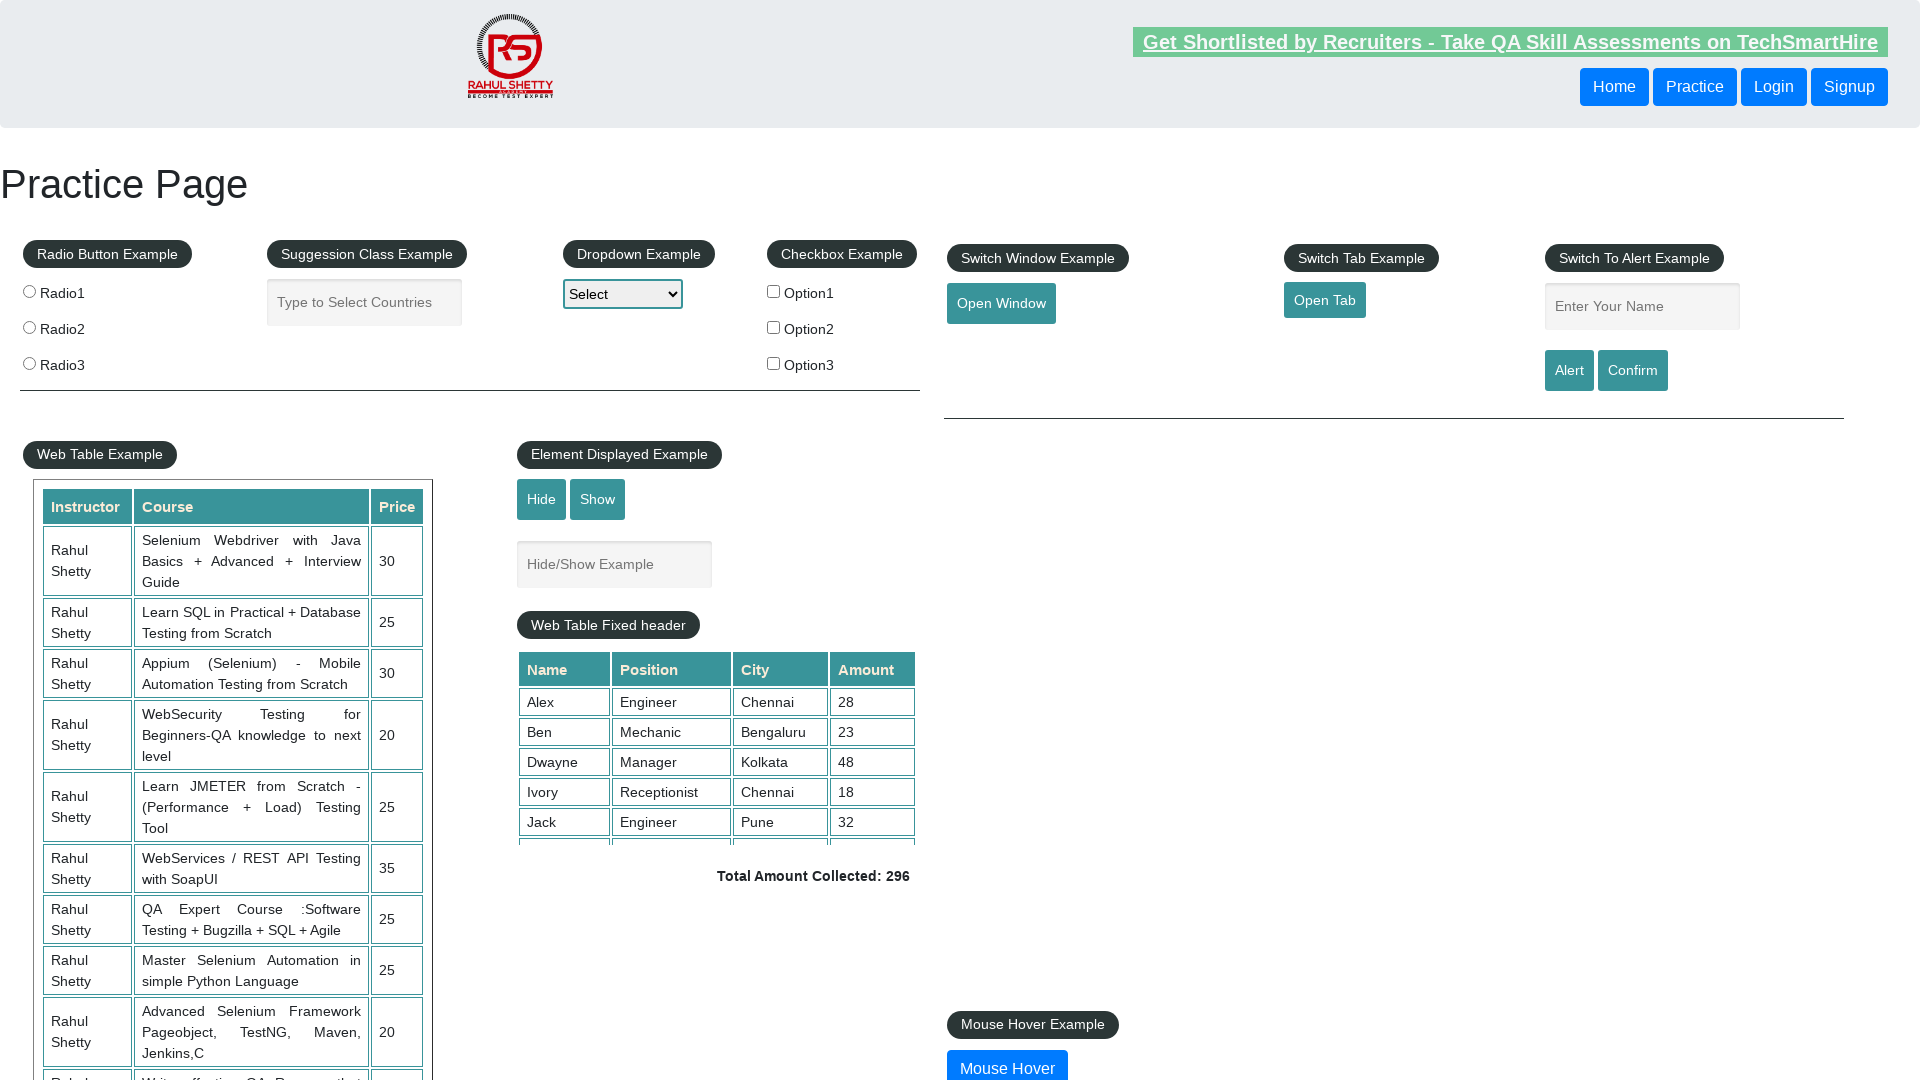

Page DOM content loaded after forward navigation
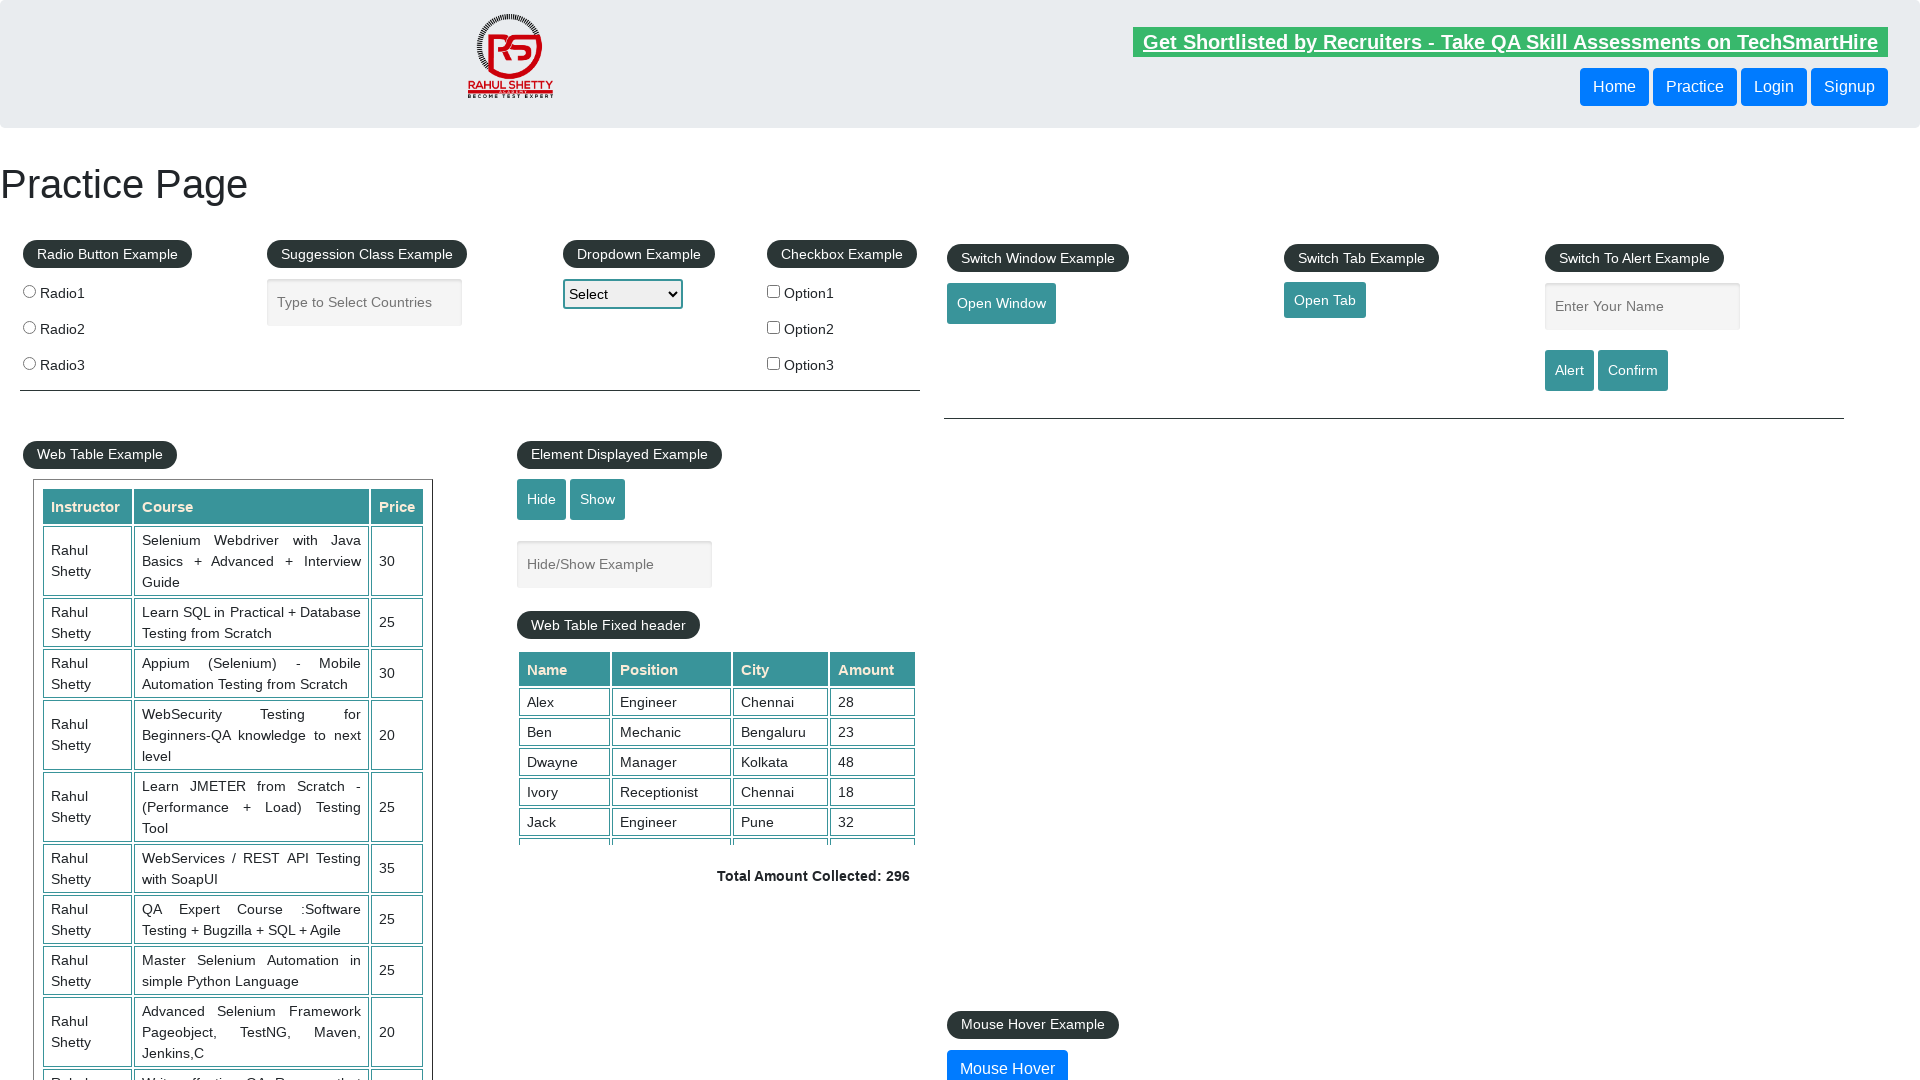

Refreshed the page
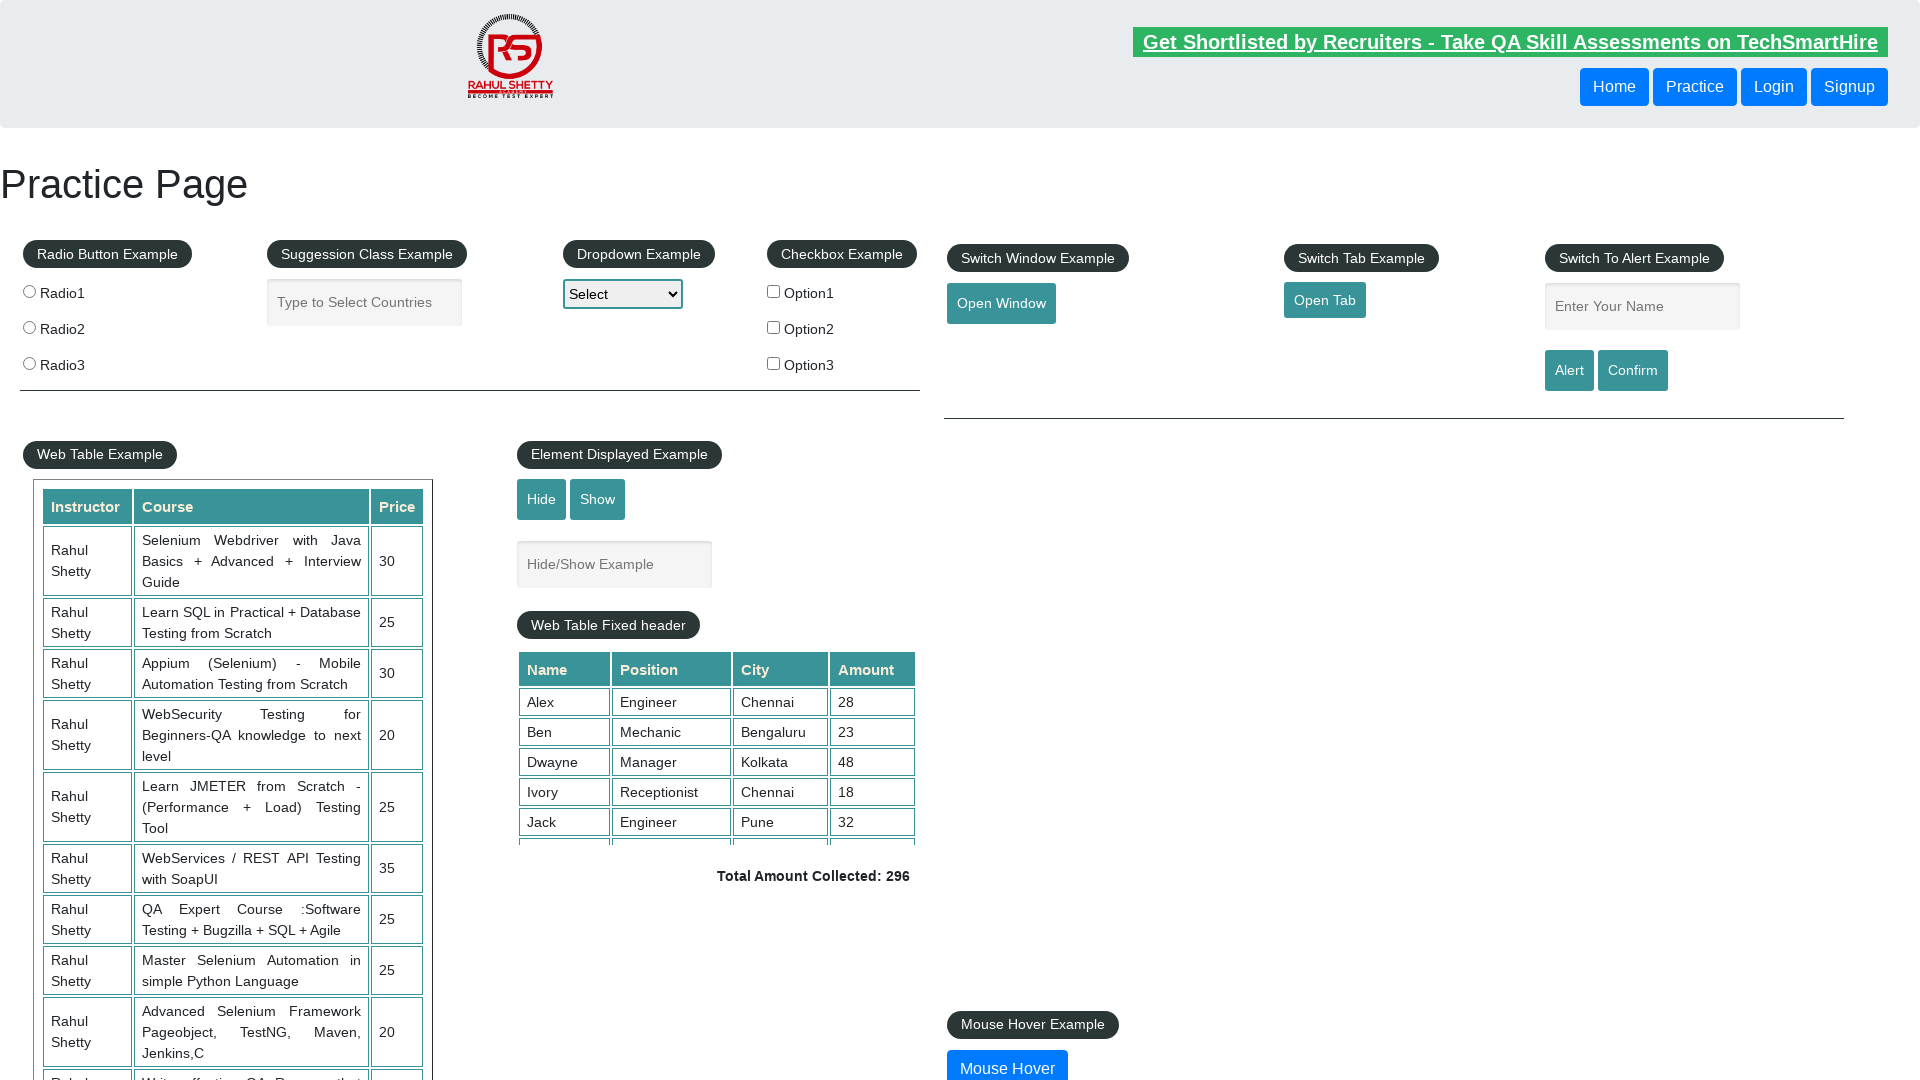

Page DOM content loaded after refresh
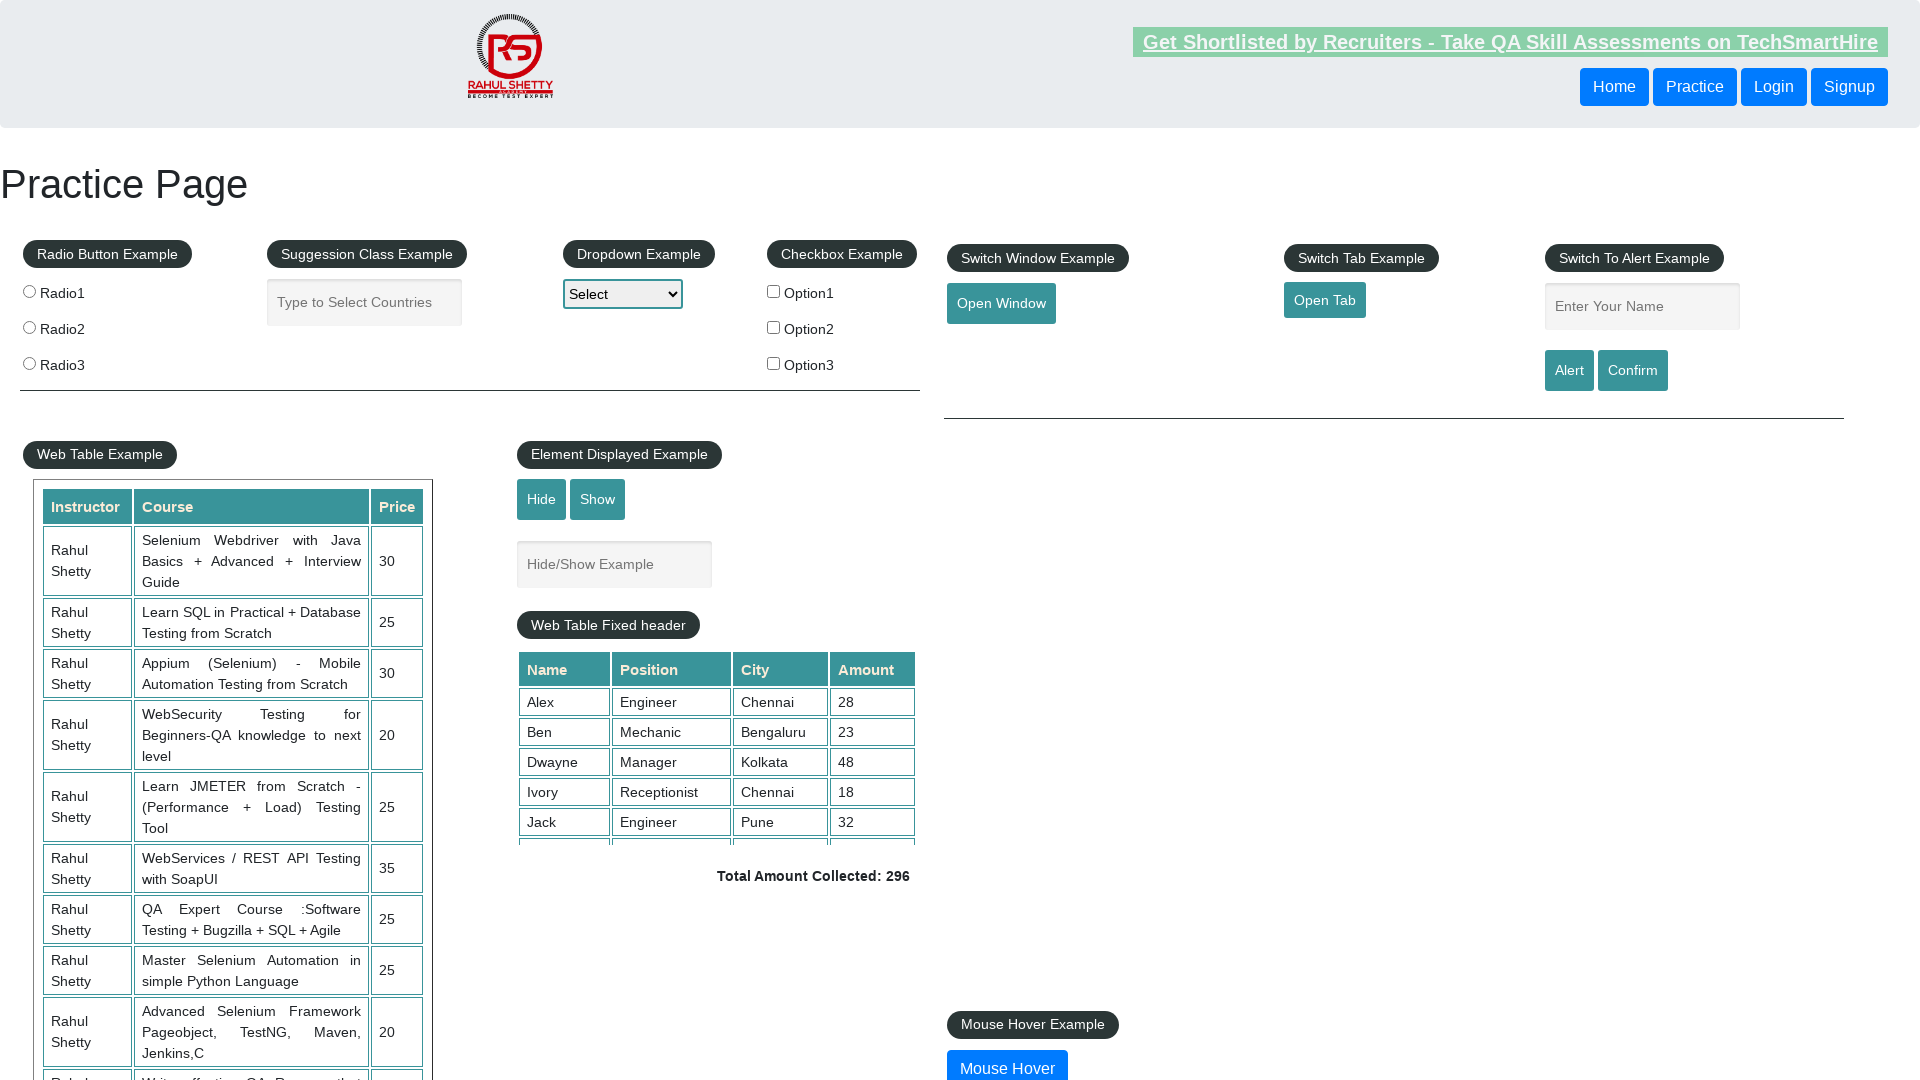

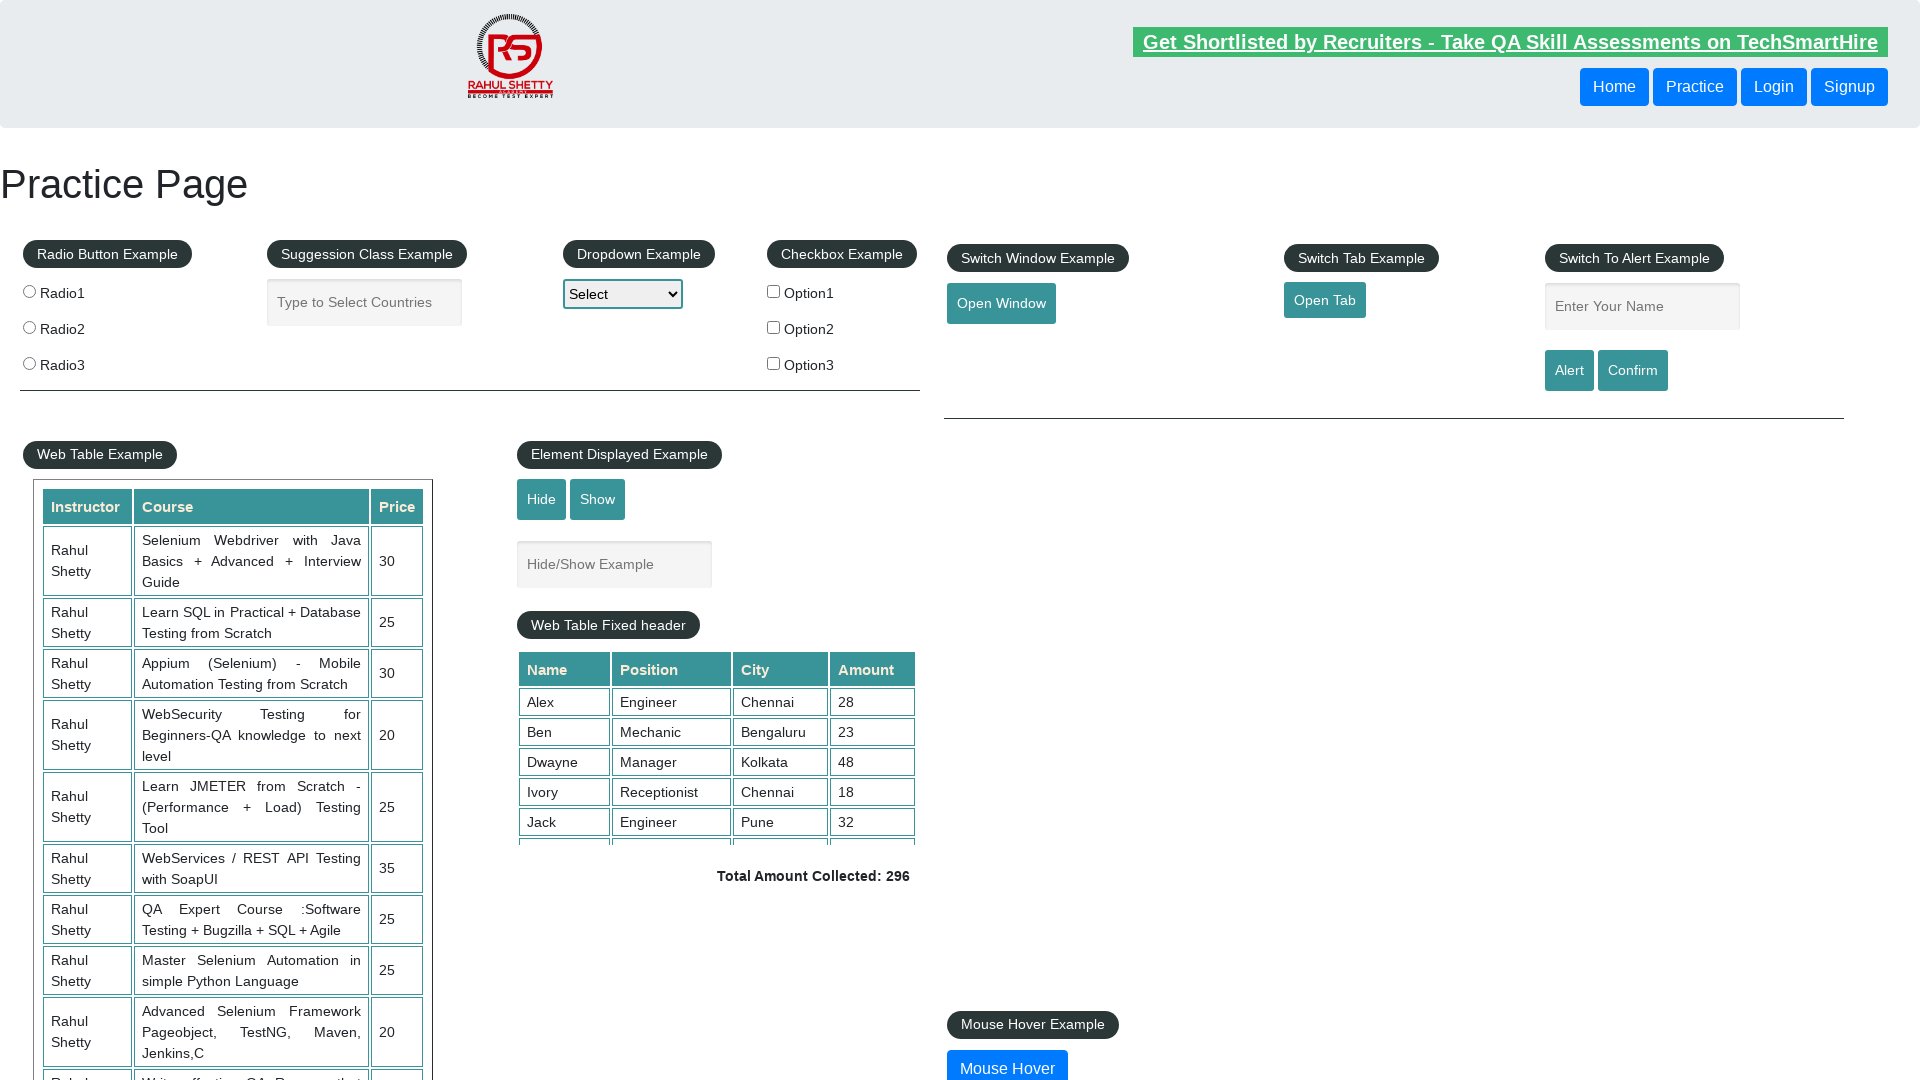